Tests filling the Full Name field on the DemoQA text box form and validates the entered value

Starting URL: https://demoqa.com/text-box

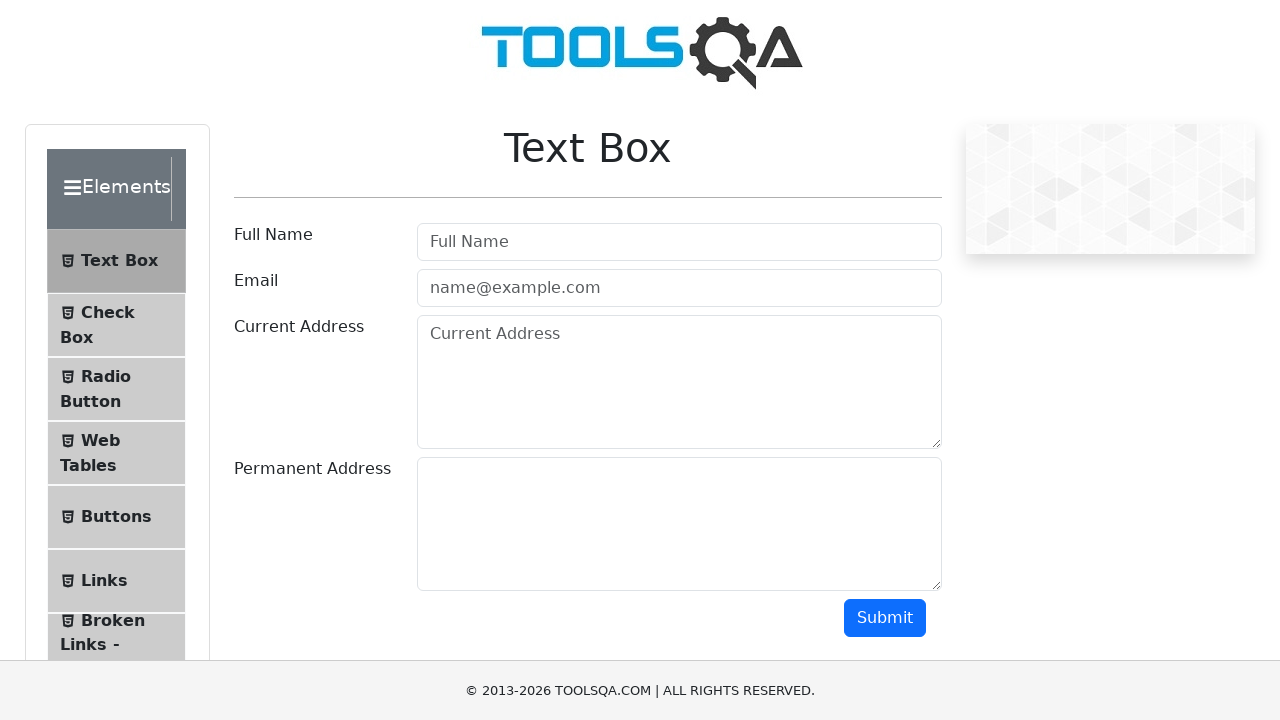

Filled Full Name field with 'Braian Ezequiel' on #userName
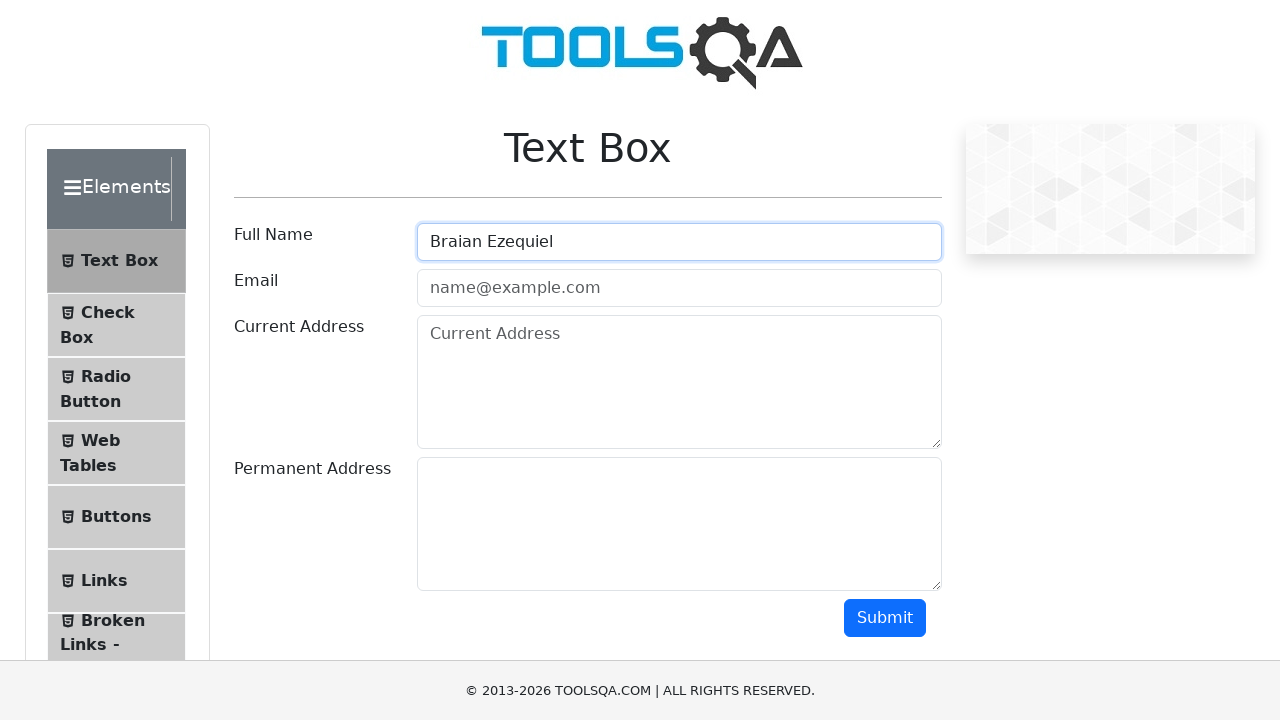

Retrieved Full Name field value
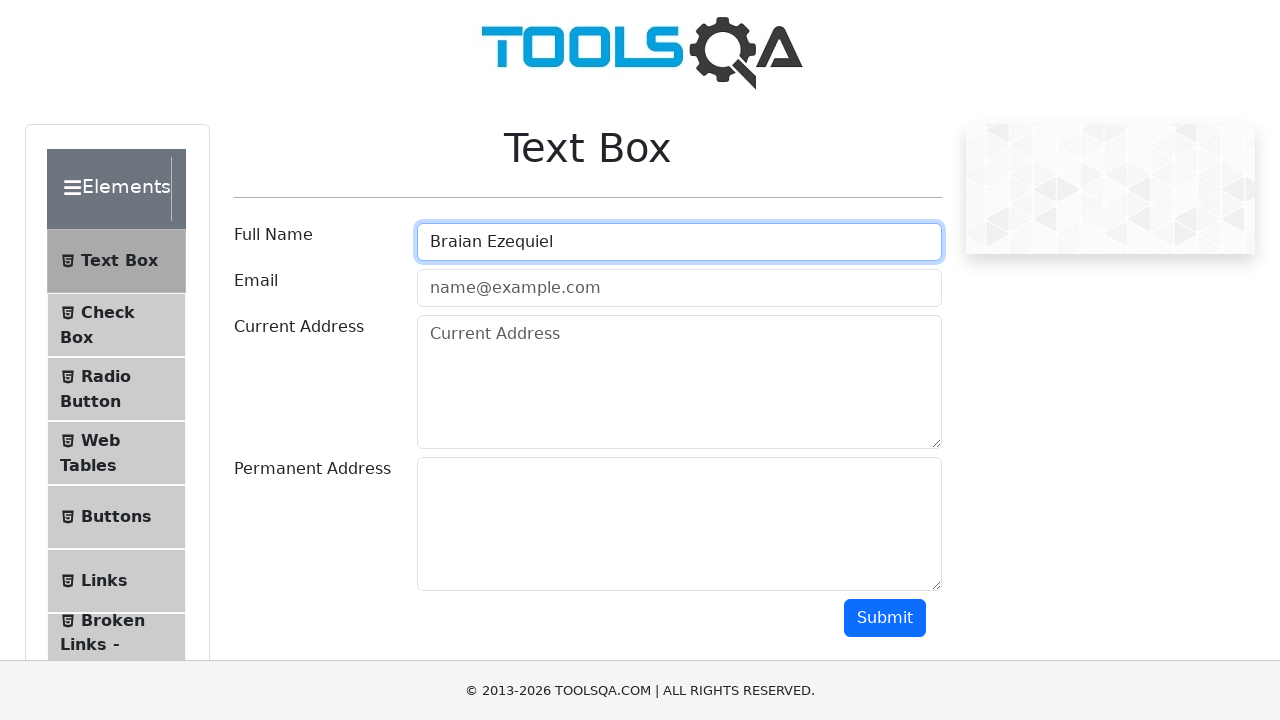

Validated that Full Name field contains 'Braian Ezequiel'
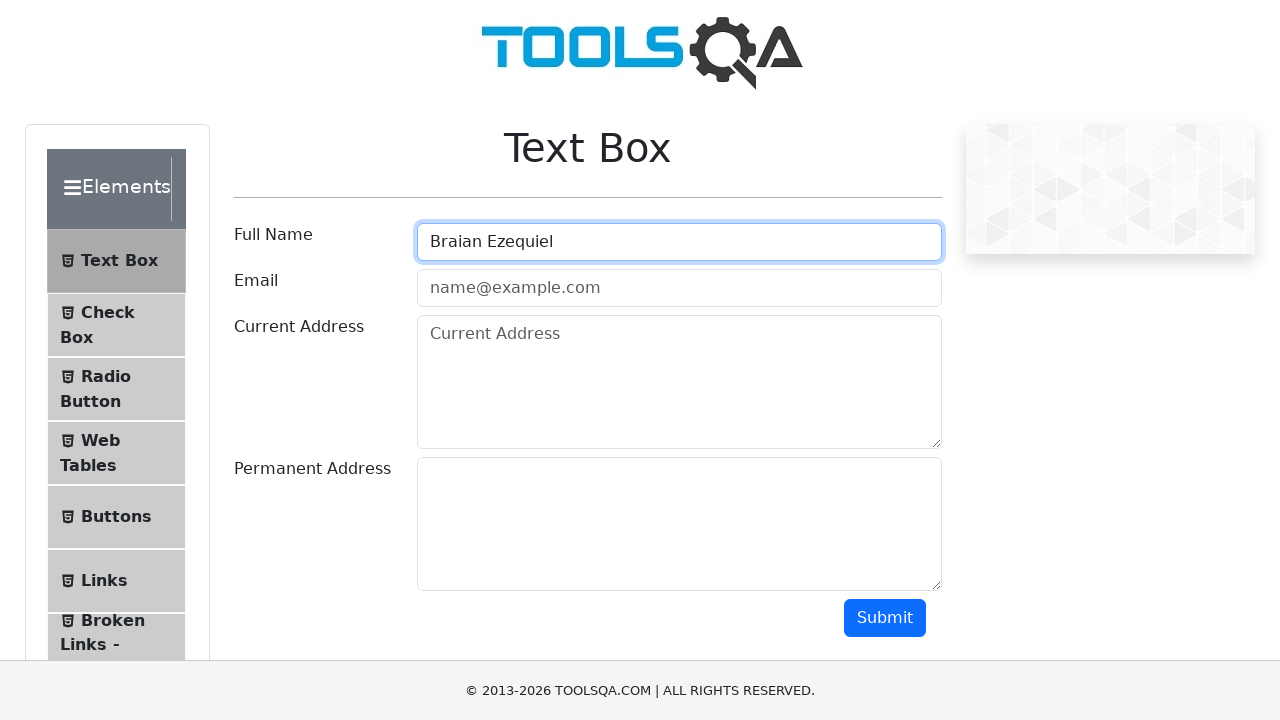

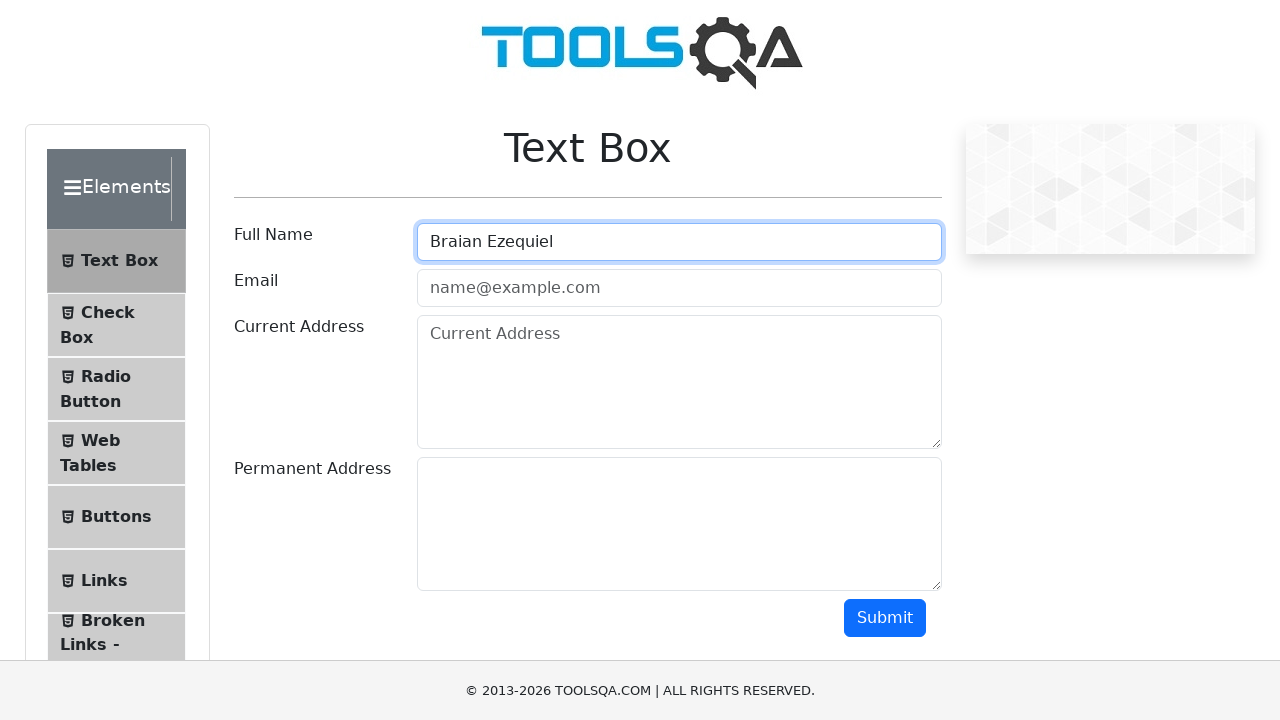